Tests timeout handling by clicking start button and attempting to wait for element visibility with a short timeout

Starting URL: http://the-internet.herokuapp.com/dynamic_loading/1

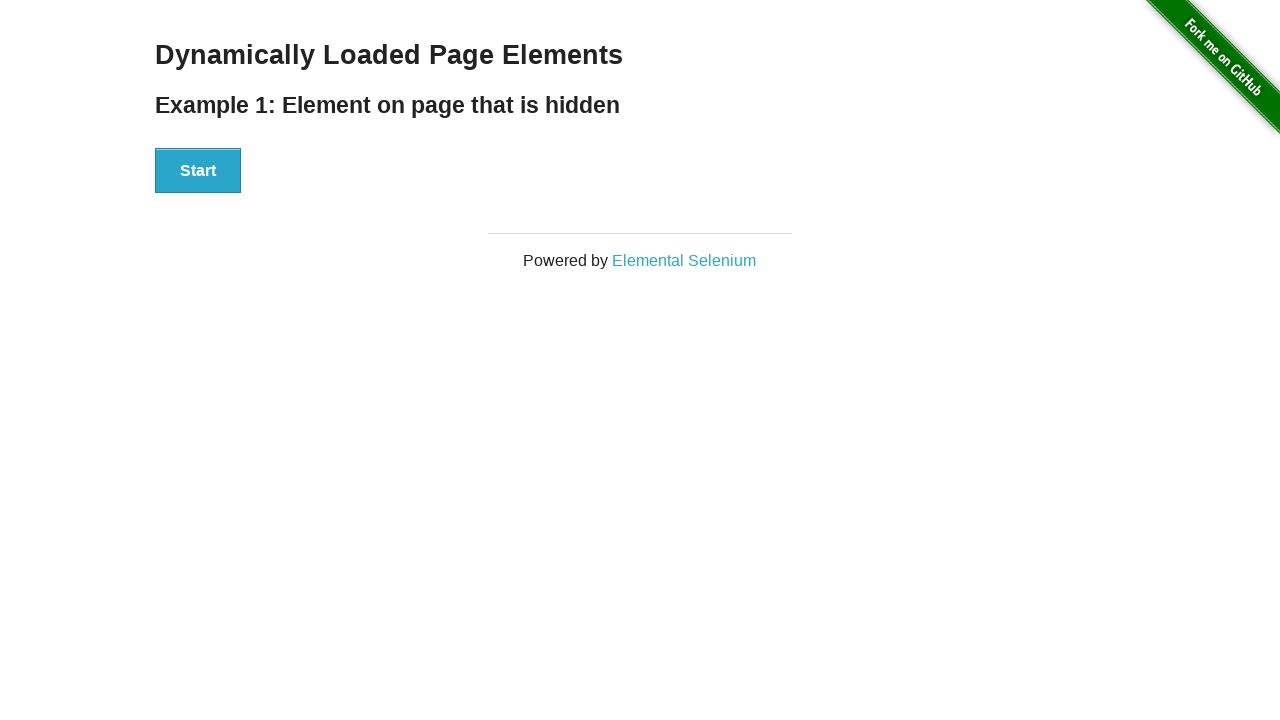

Clicked start button at (198, 171) on xpath=//div[@id='start']/button
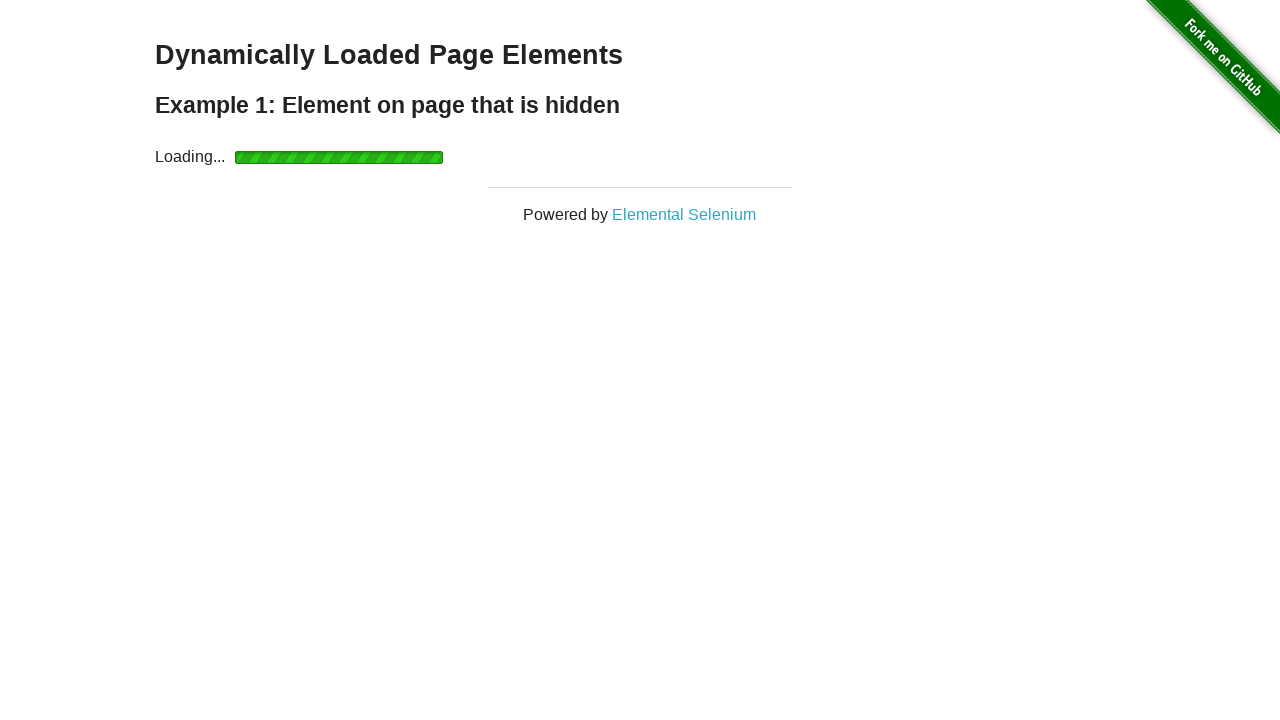

Timeout exception caught: Page.wait_for_selector: Timeout 2000ms exceeded.
Call log:
  - waiting for locator("#finish") to be visible
  -     9 × locator resolved to hidden <div id="finish">…</div>

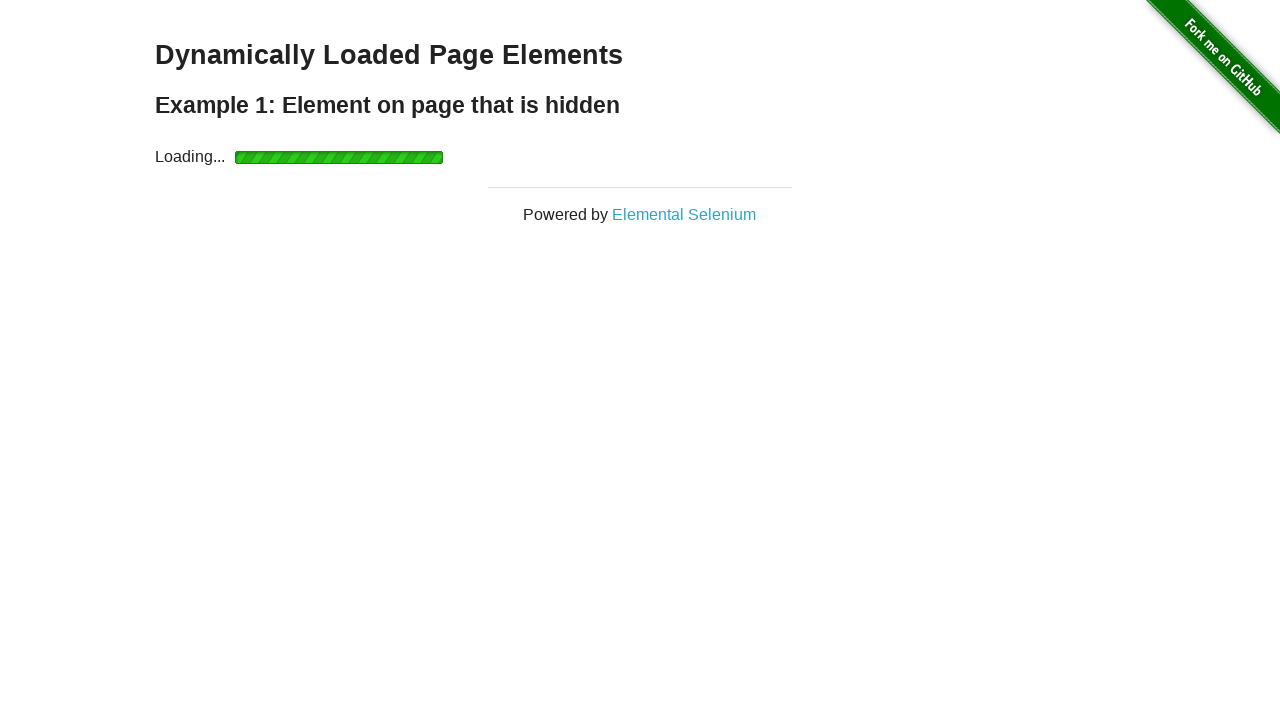

Waited 3000ms for element to appear
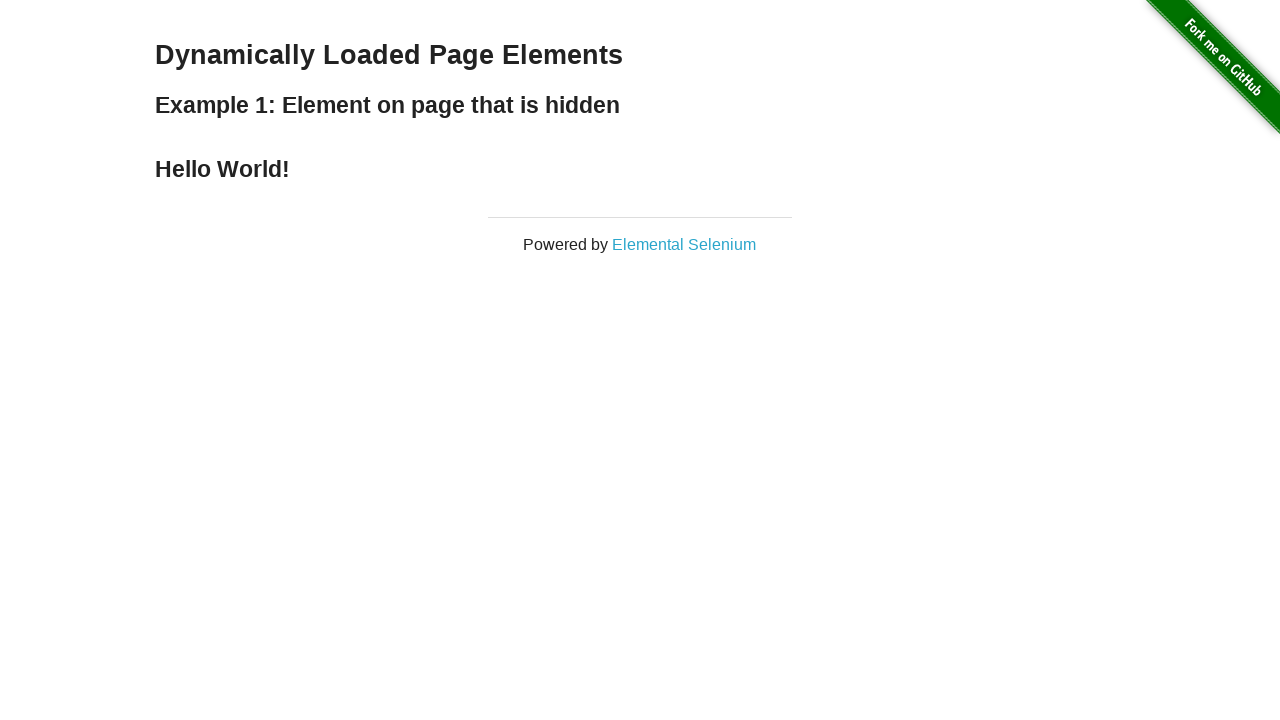

Retrieved finish element text: 
    Hello World!
  
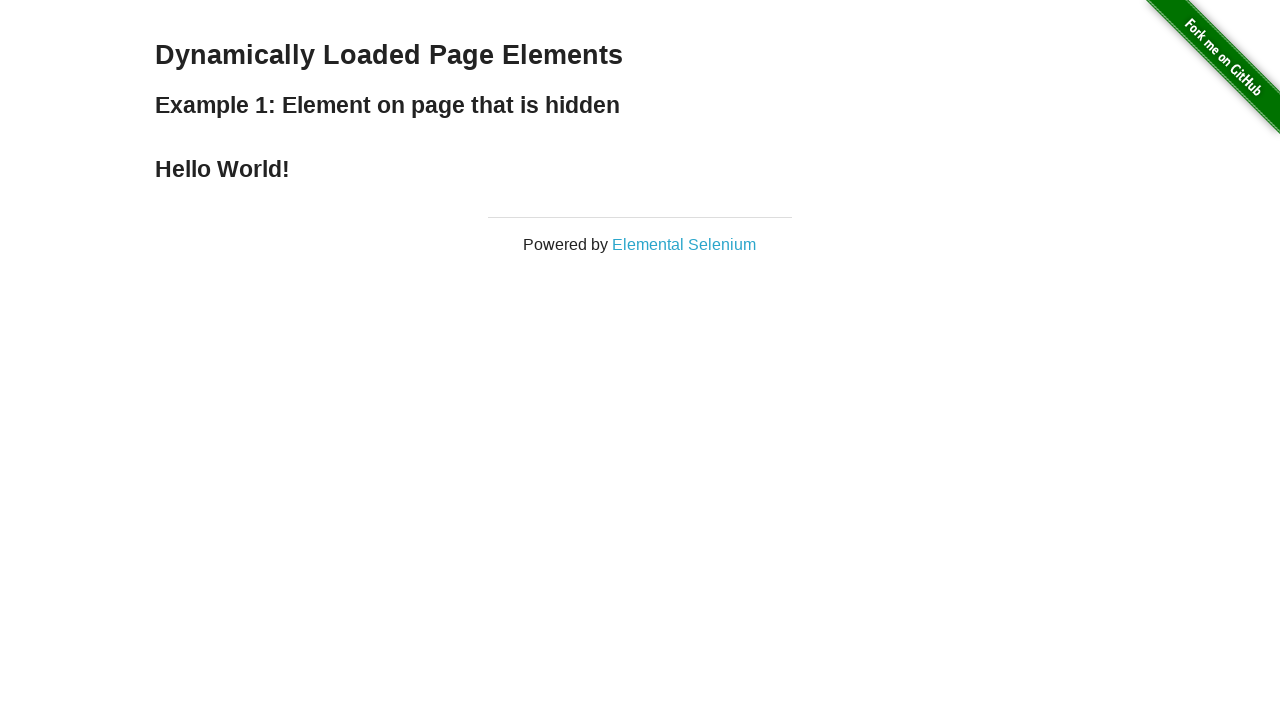

Assertion passed: 'Hello World!' found in finish text
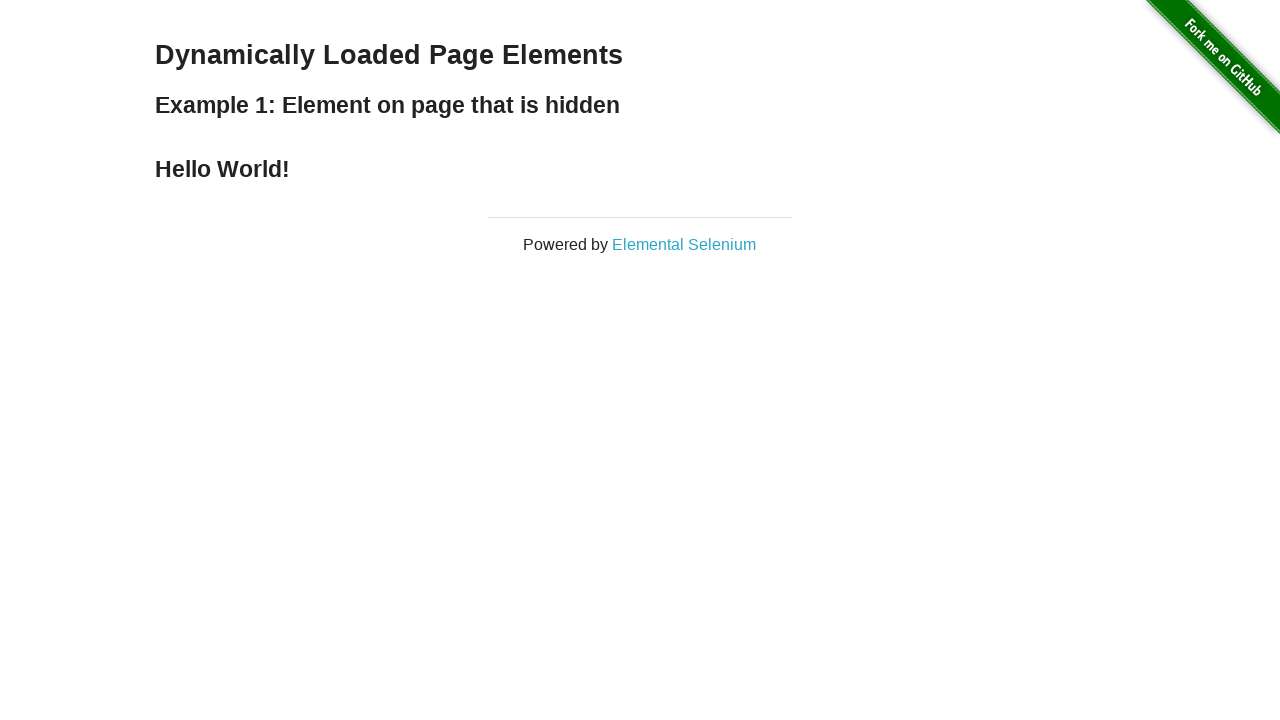

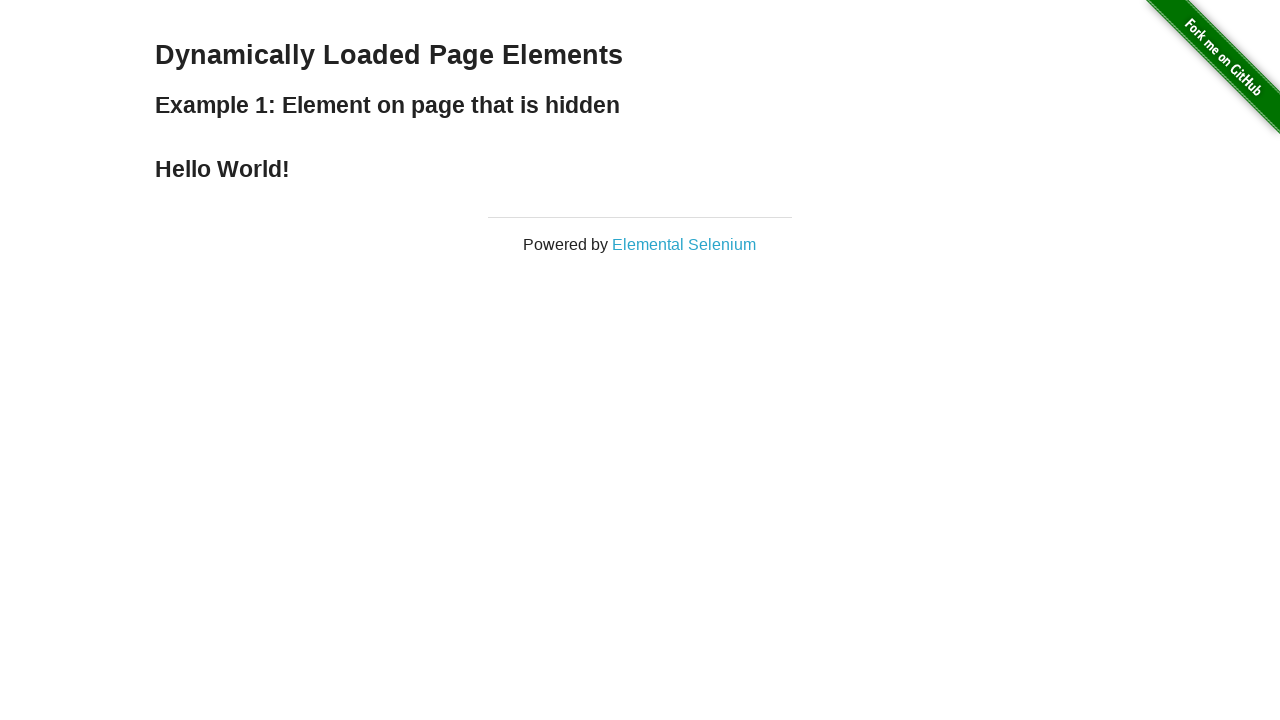